Tests the Python.org search functionality by searching for "pycon" and verifying results are returned

Starting URL: http://www.python.org

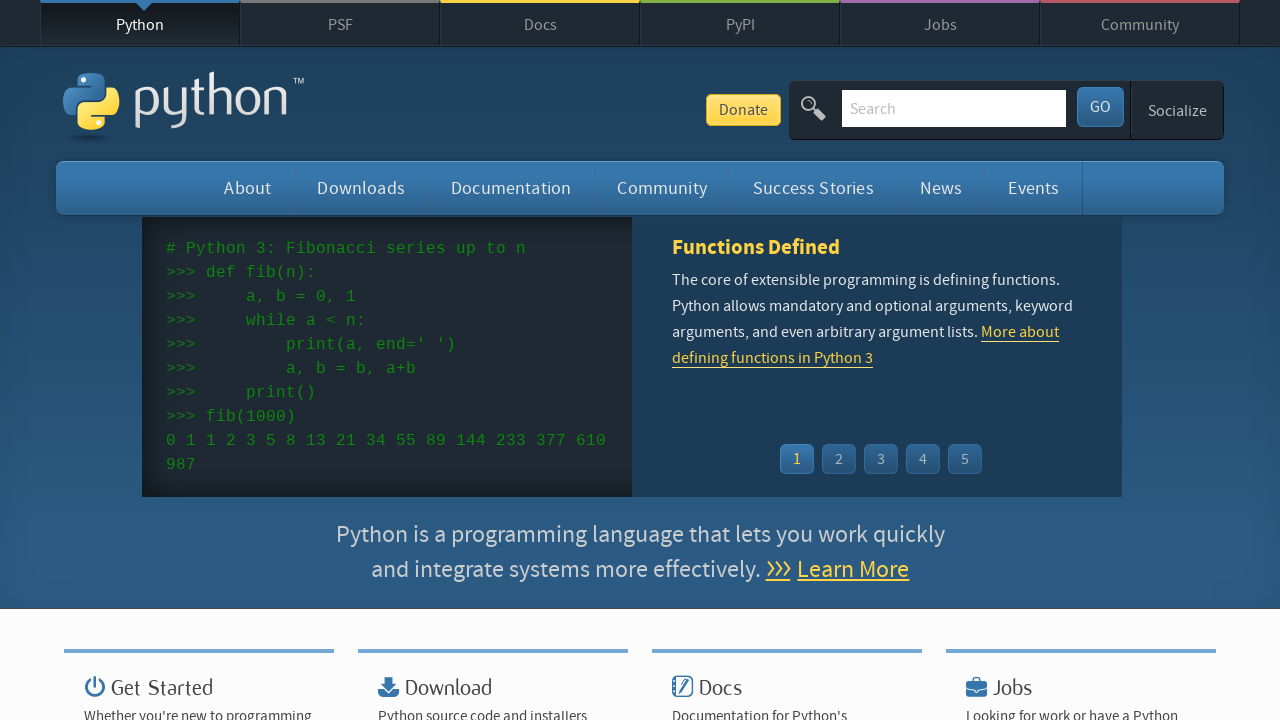

Verified page title contains 'Python'
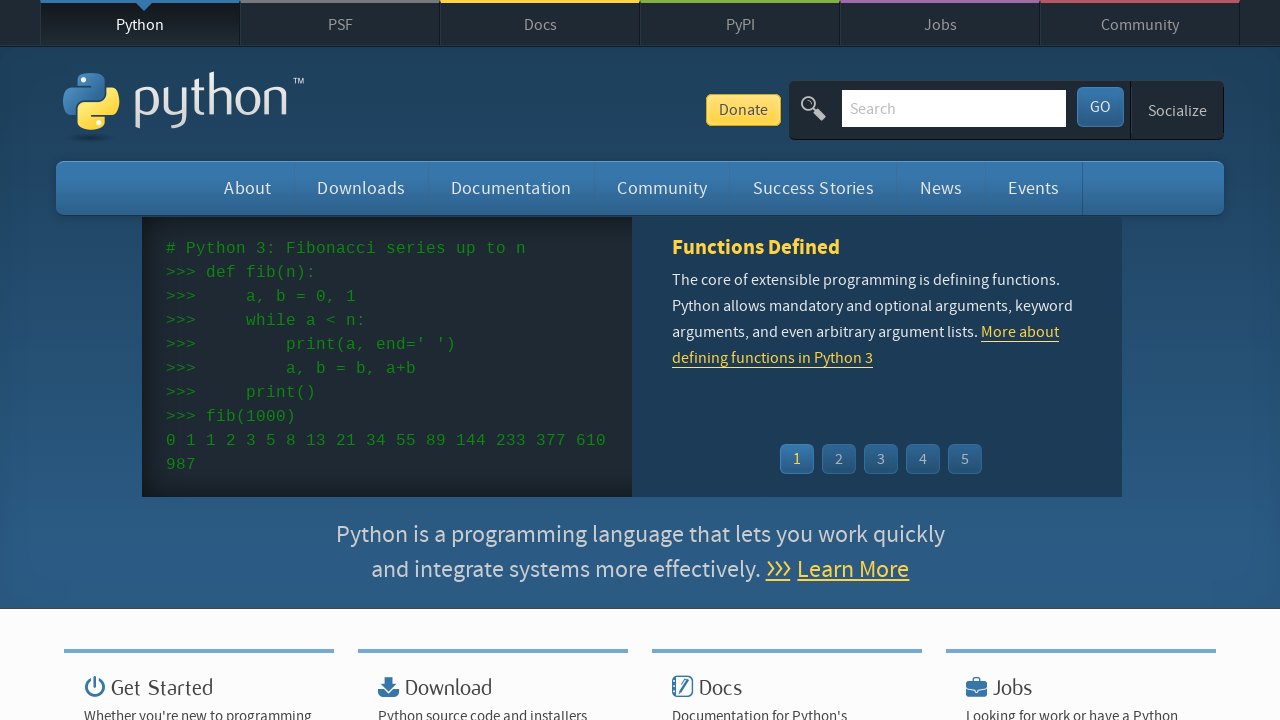

Cleared search input field on input[name='q']
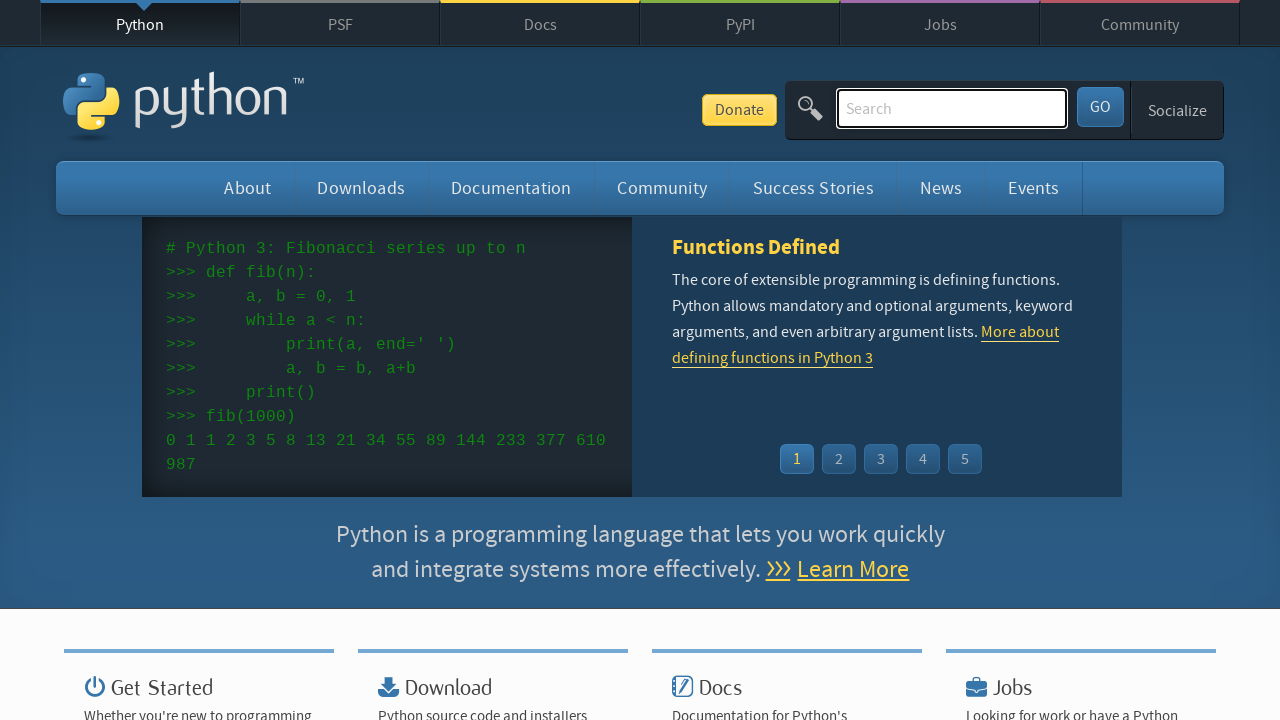

Filled search field with 'pycon' on input[name='q']
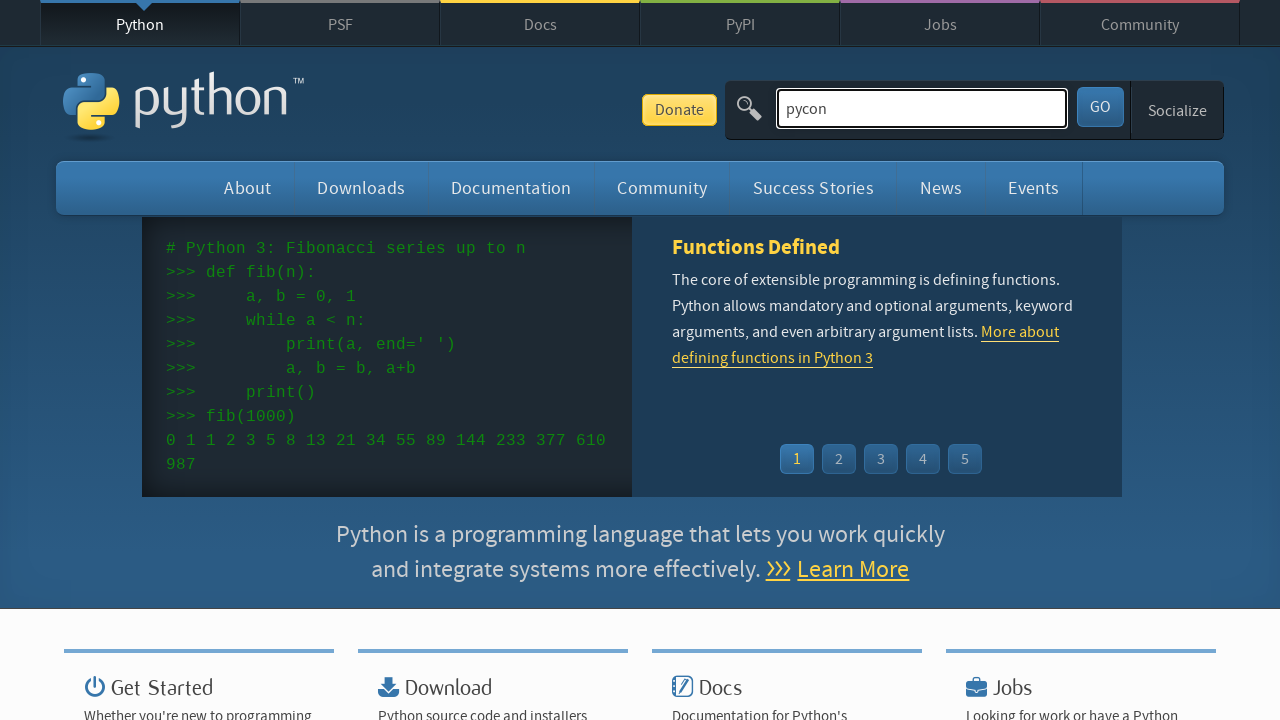

Pressed Enter to submit search query on input[name='q']
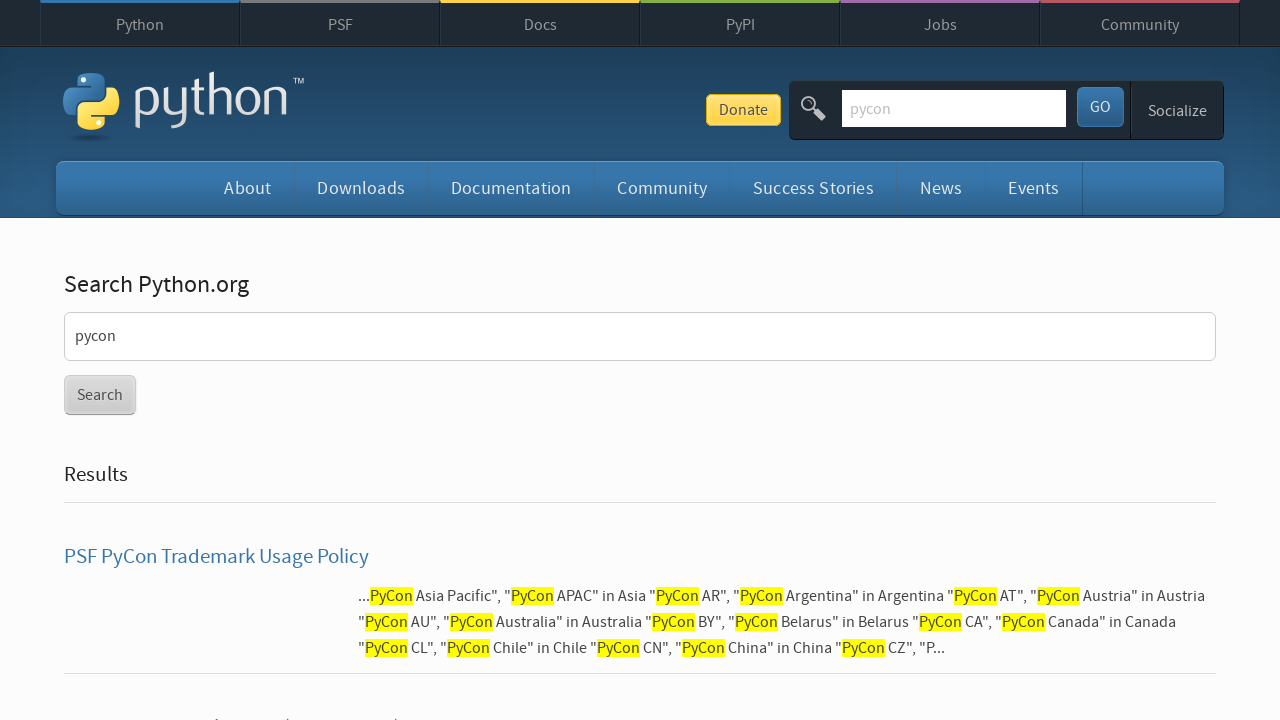

Waited for page to reach networkidle state
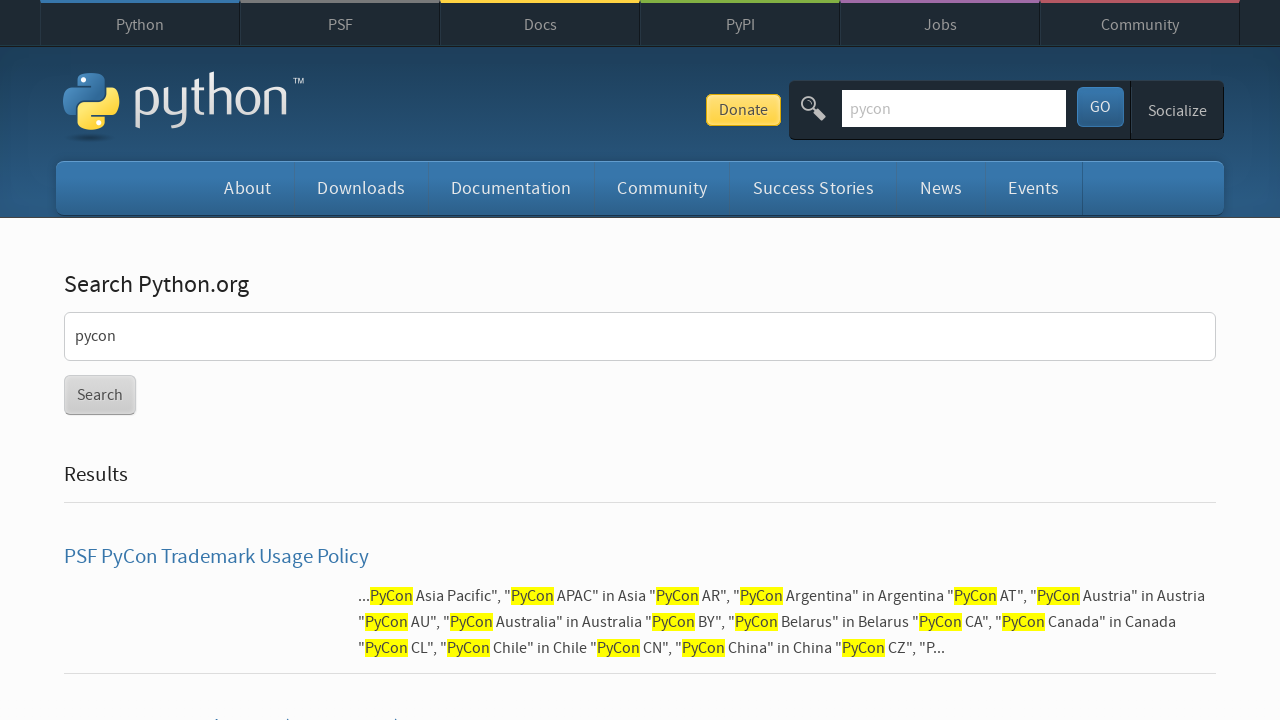

Verified search results were returned (no 'No results found' message)
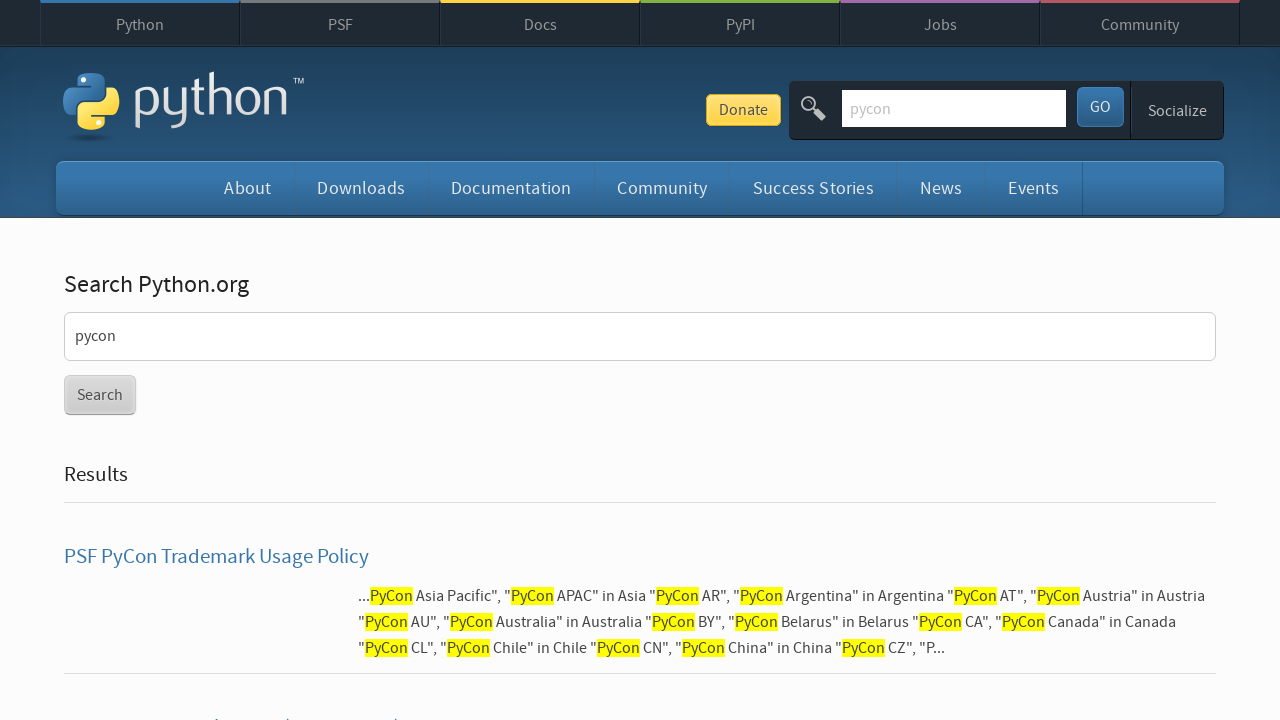

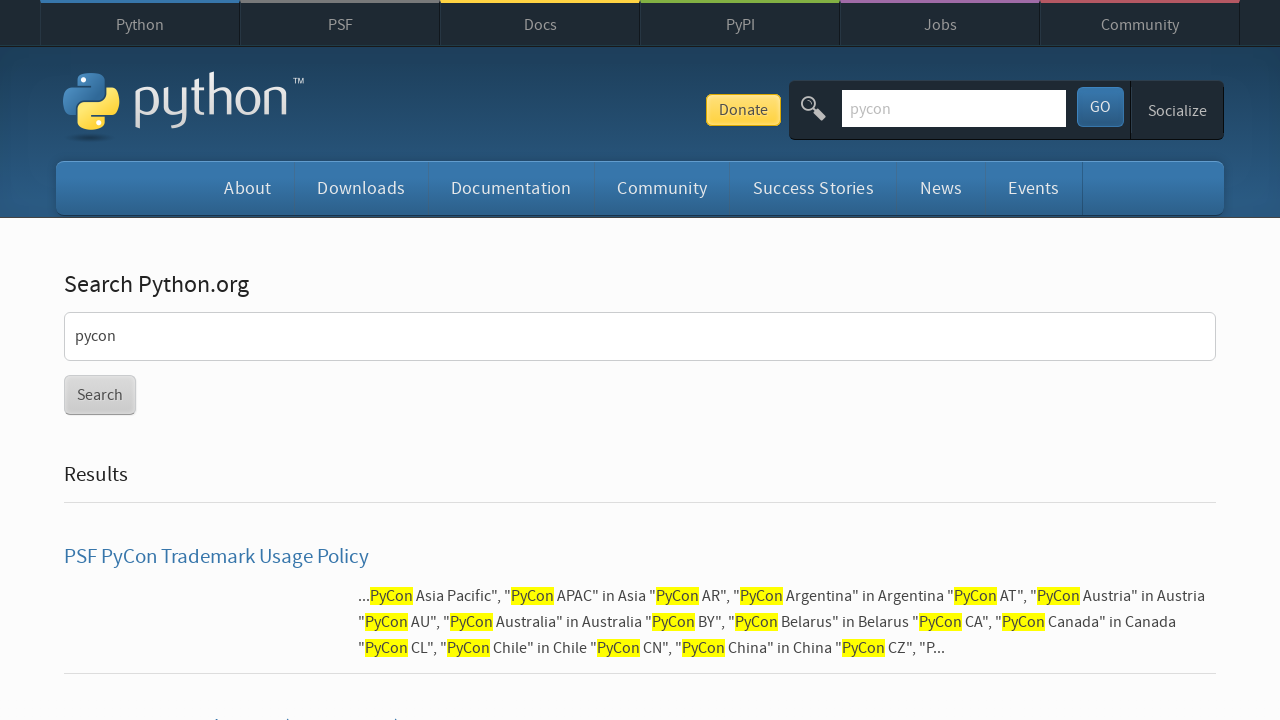